Tests scroll functionality by scrolling down to the "Powered by CYDEO" link at the bottom of the page, then scrolling back up to the "Home" navigation link at the top.

Starting URL: https://practice.cydeo.com/

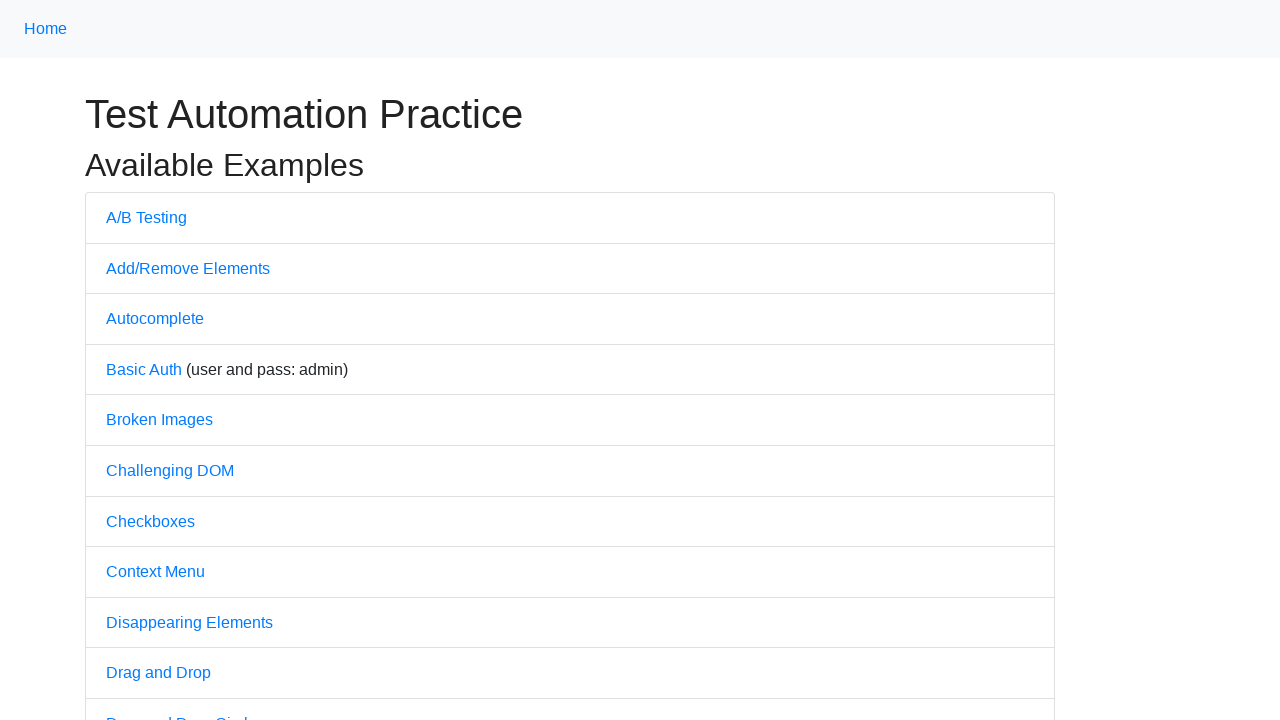

Navigated to https://practice.cydeo.com/
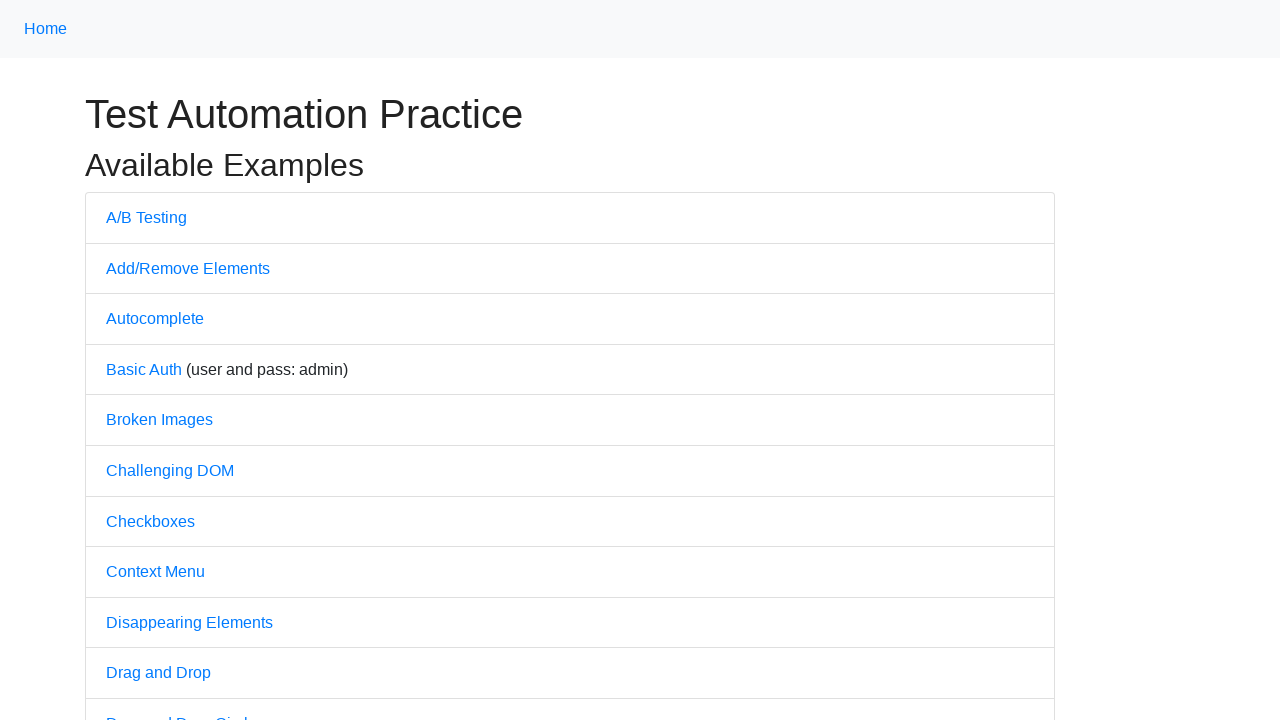

Located 'Powered by CYDEO' link
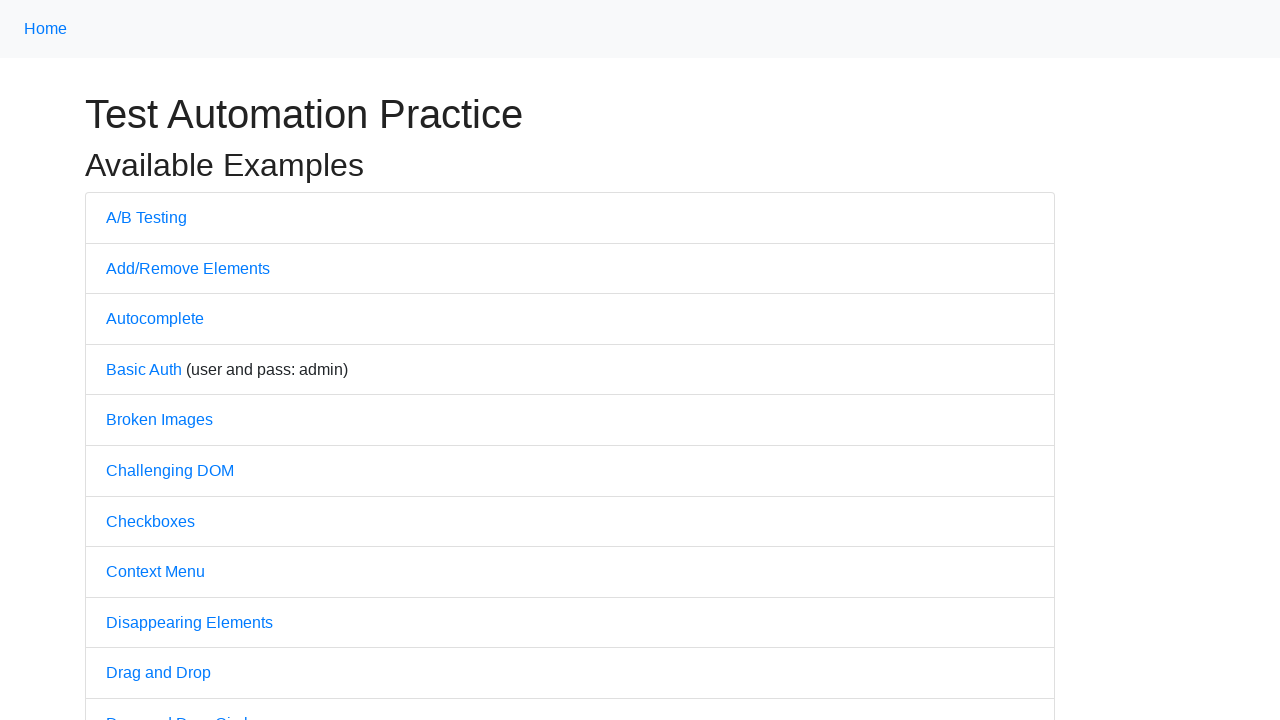

Scrolled down to 'Powered by CYDEO' link at bottom of page
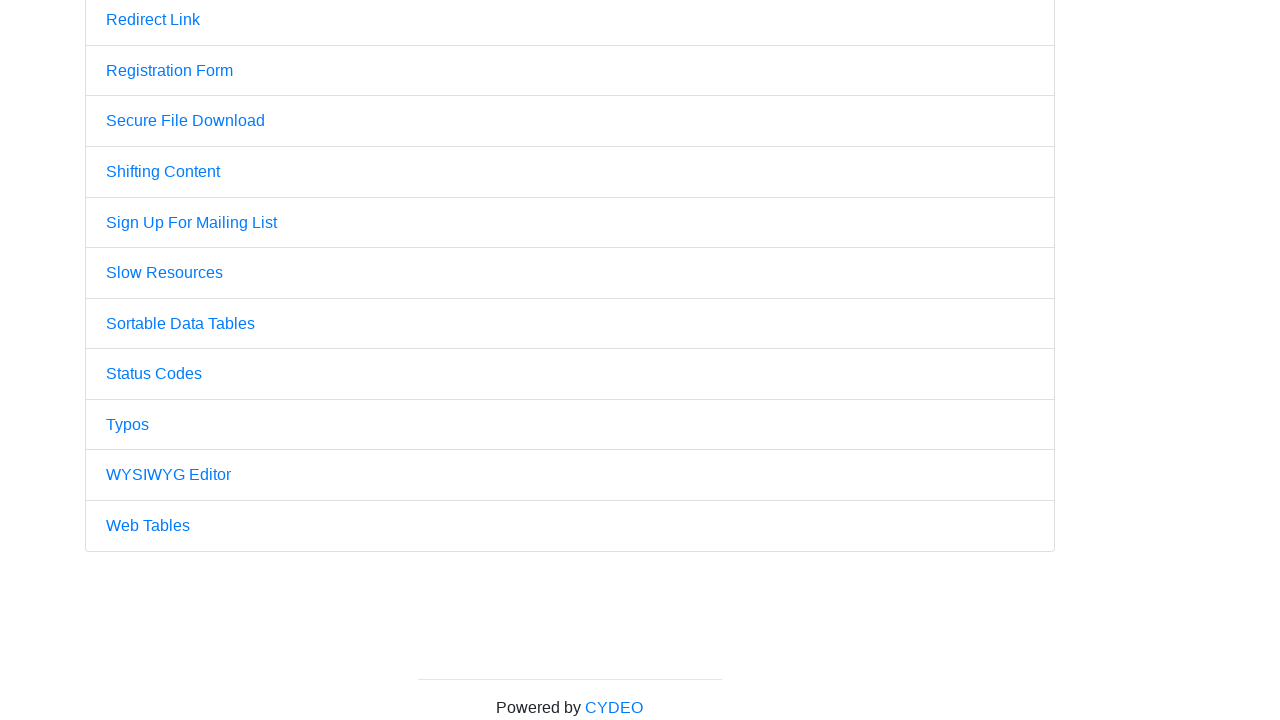

Waited for scroll animation to complete
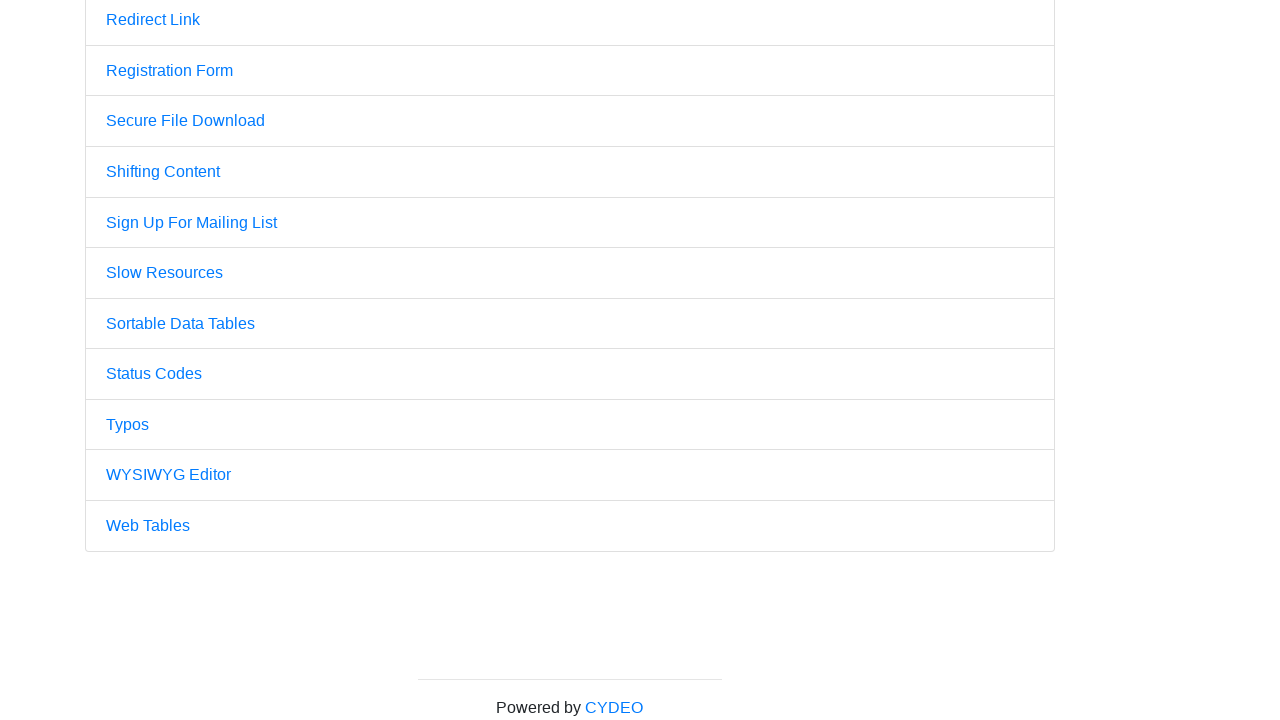

Located 'Home' navigation link
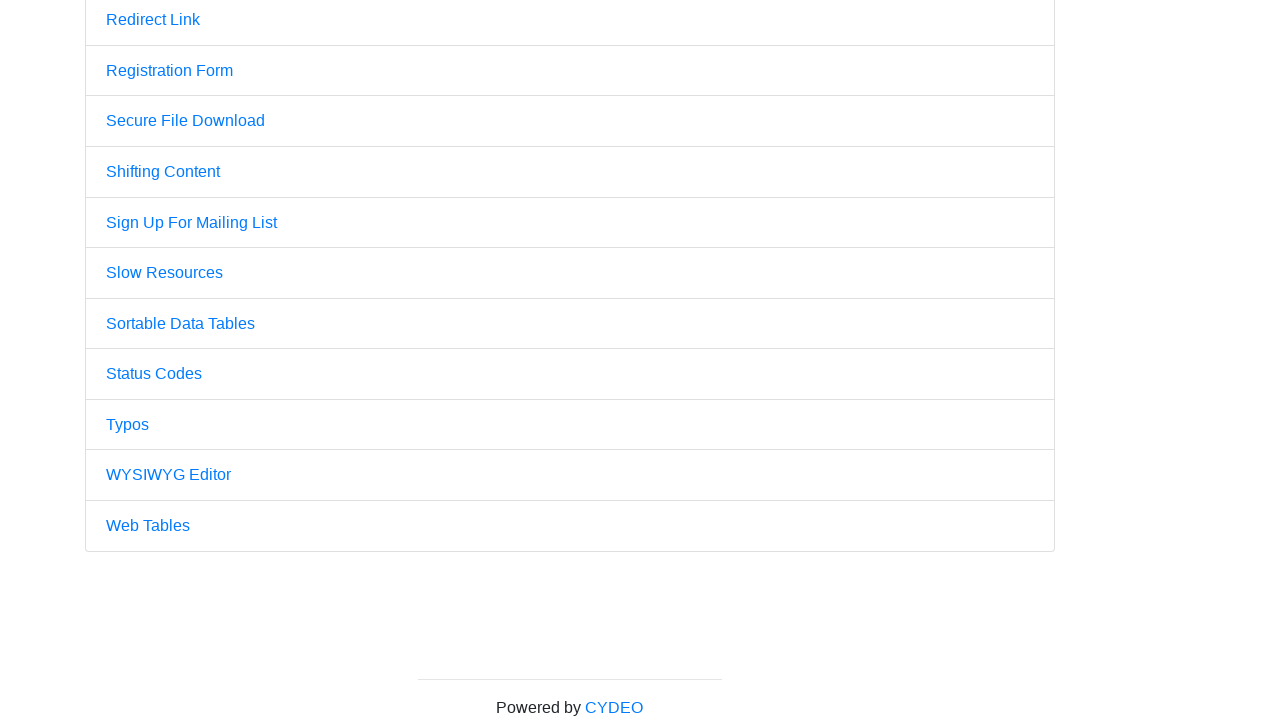

Scrolled back up to 'Home' navigation link at top of page
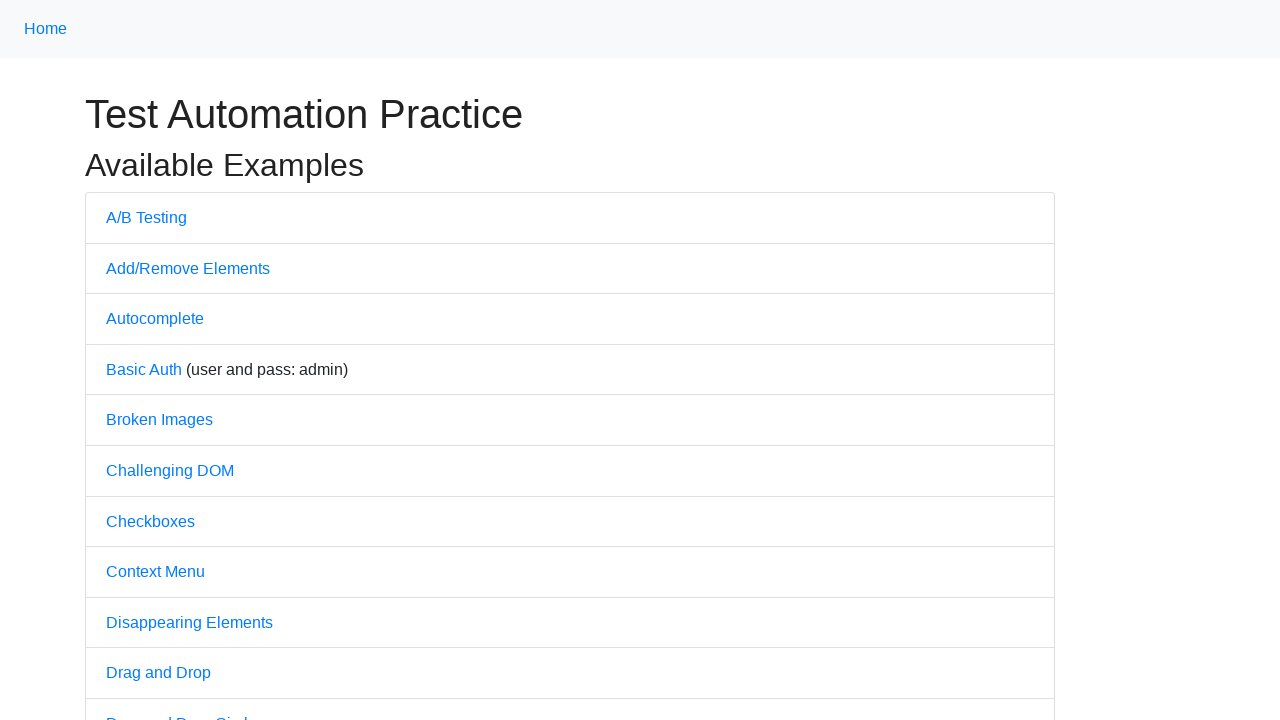

Waited for scroll animation to complete
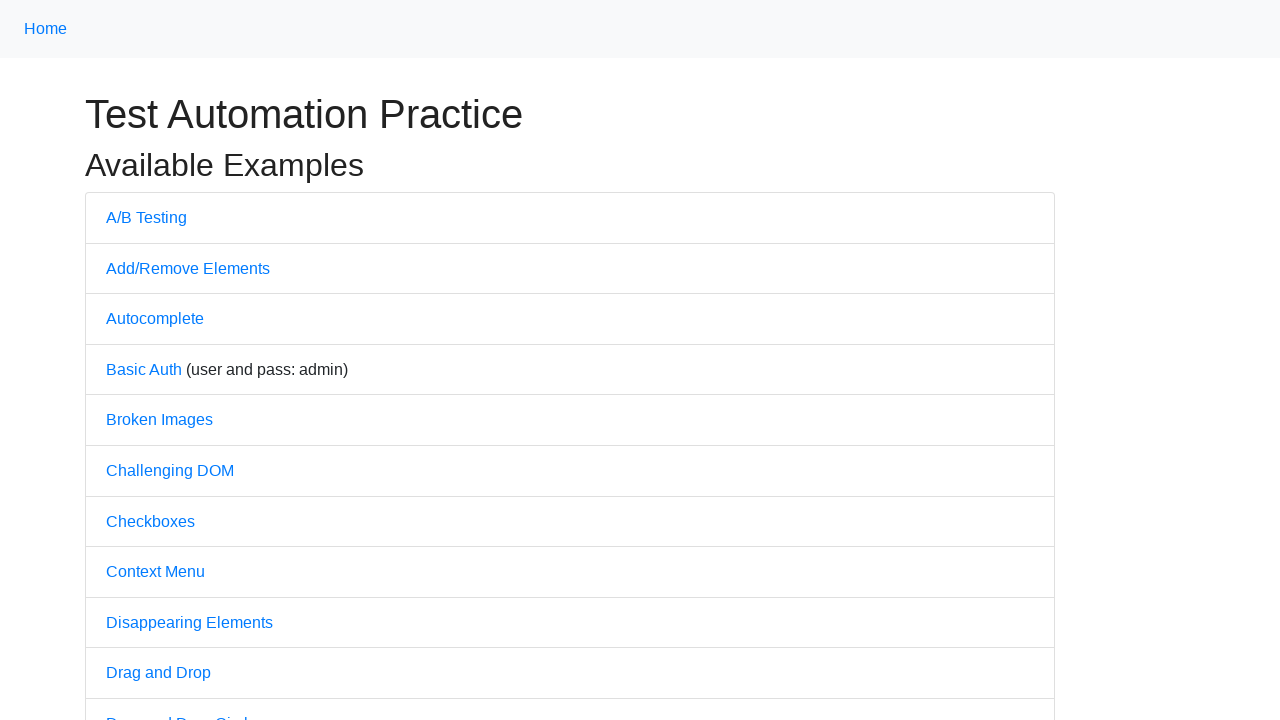

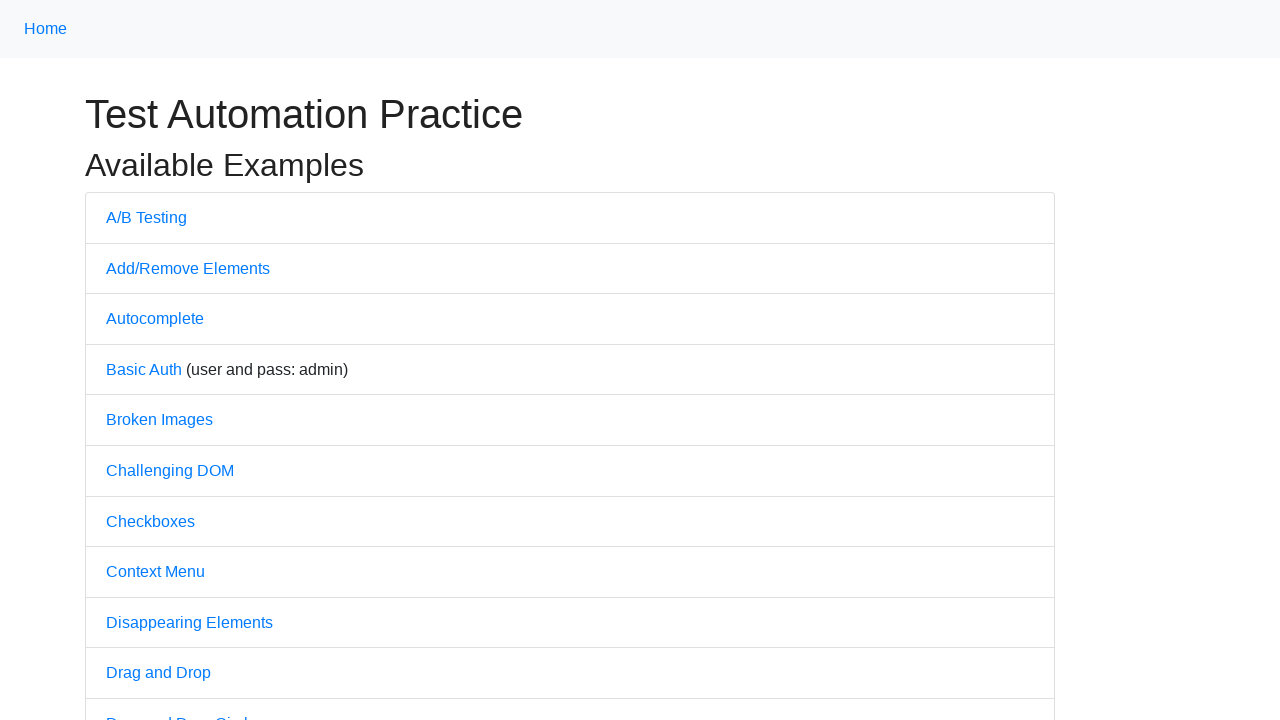